Tests that clicking Get Checked Value button without entering input shows appropriate behavior for empty input

Starting URL: https://www.lambdatest.com/selenium-playground/simple-form-demo

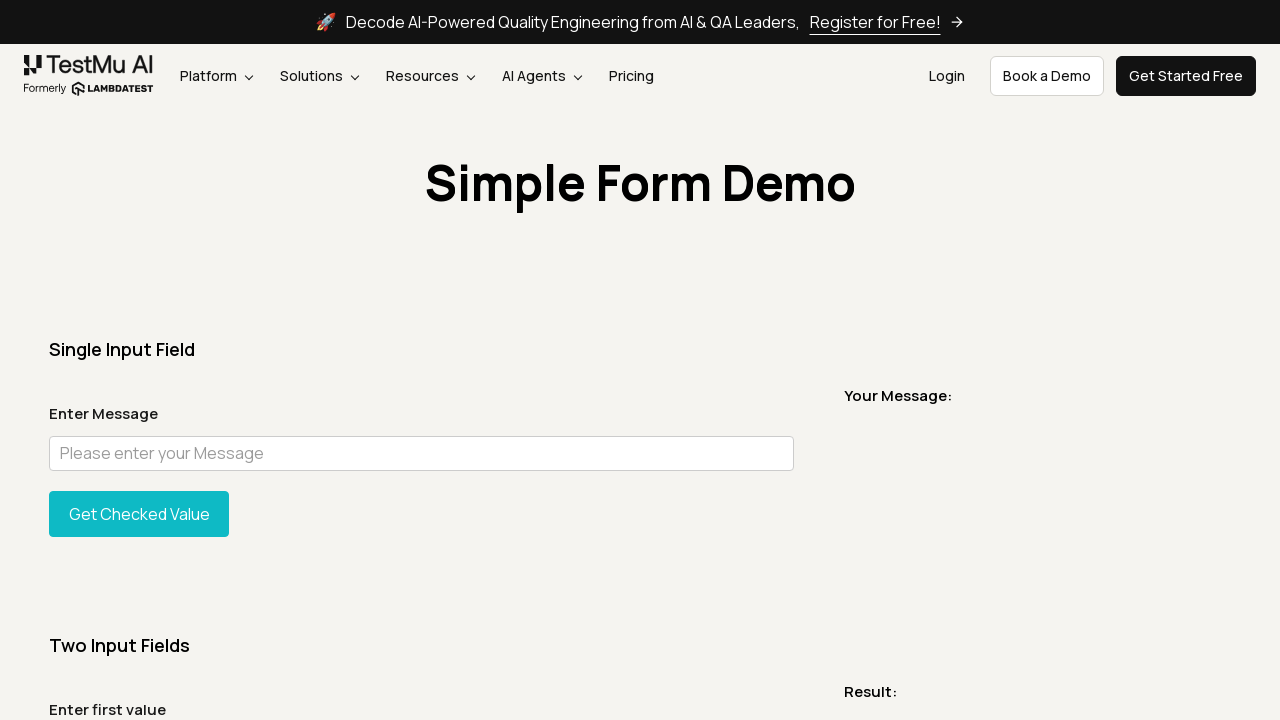

Navigated to simple form demo page
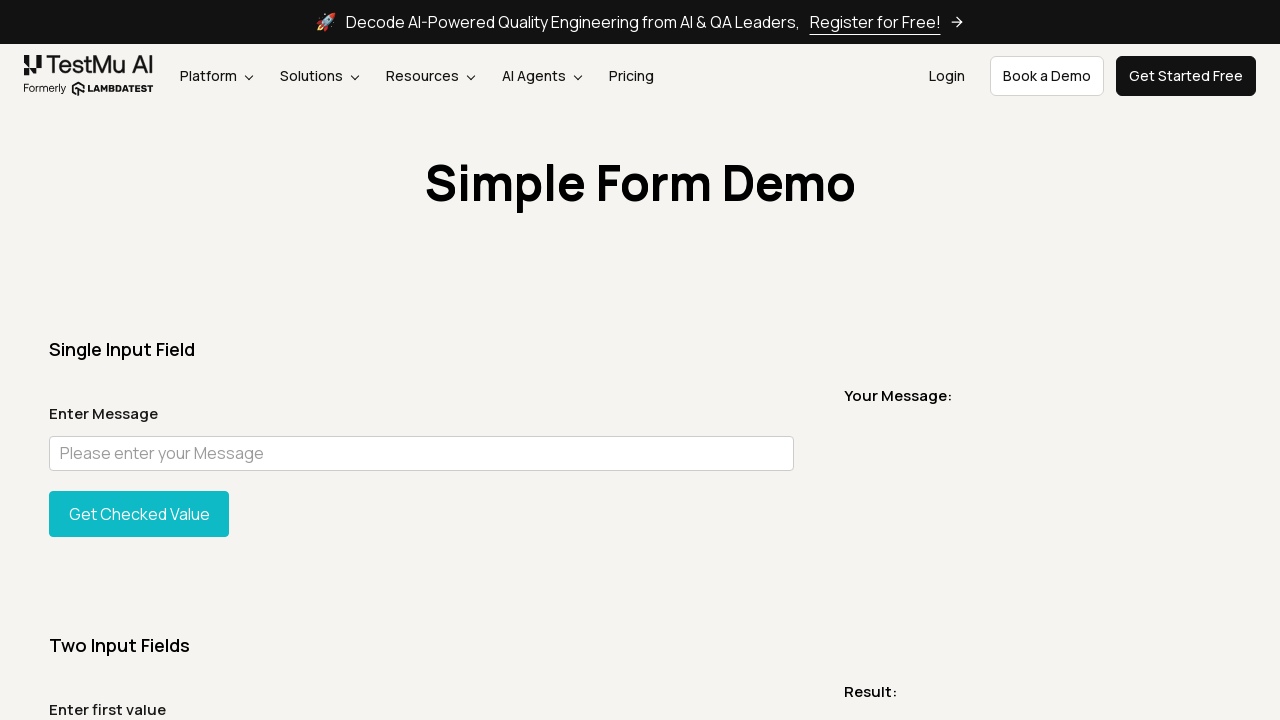

Clicked Get Checked Value button without entering input at (139, 514) on #showInput
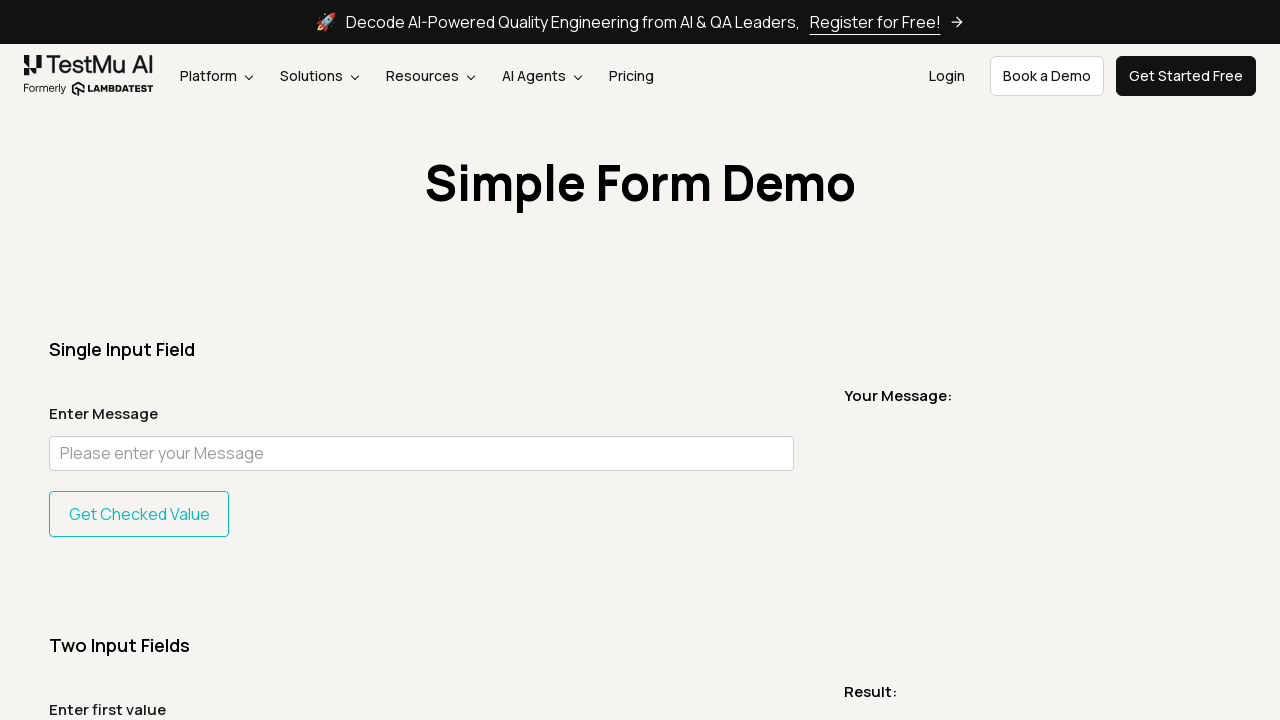

Message element appeared after clicking button with empty input
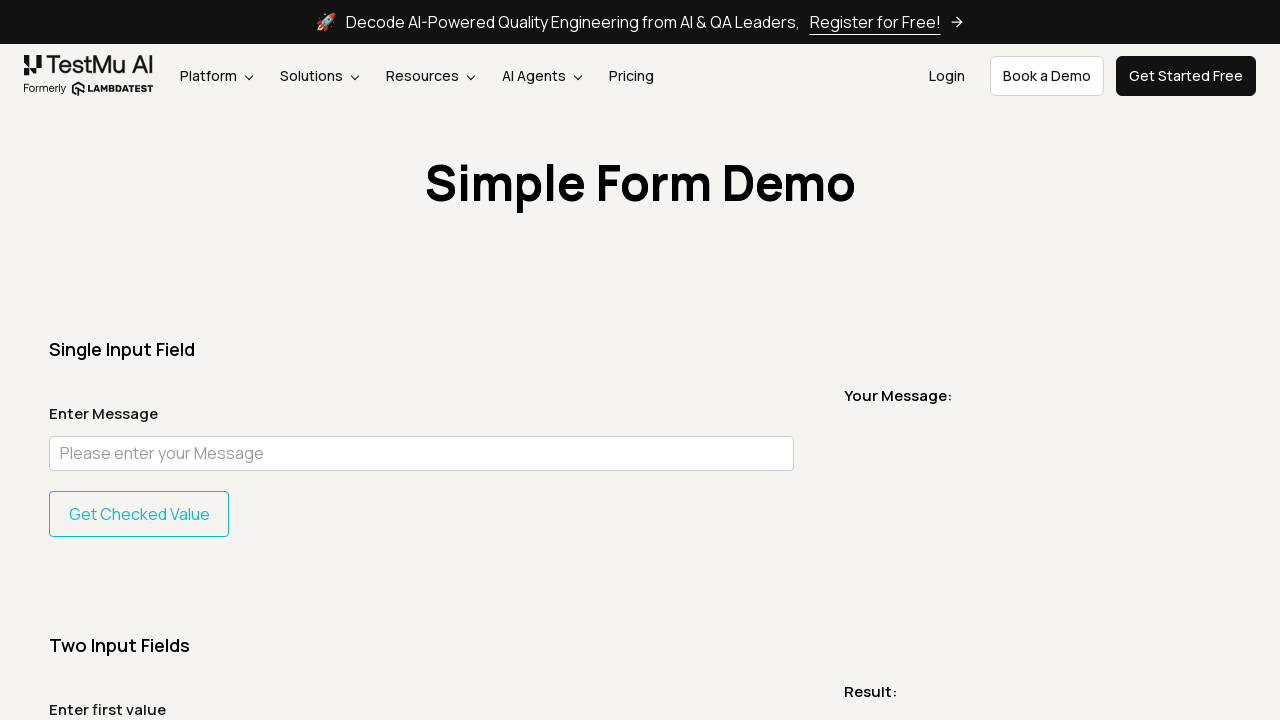

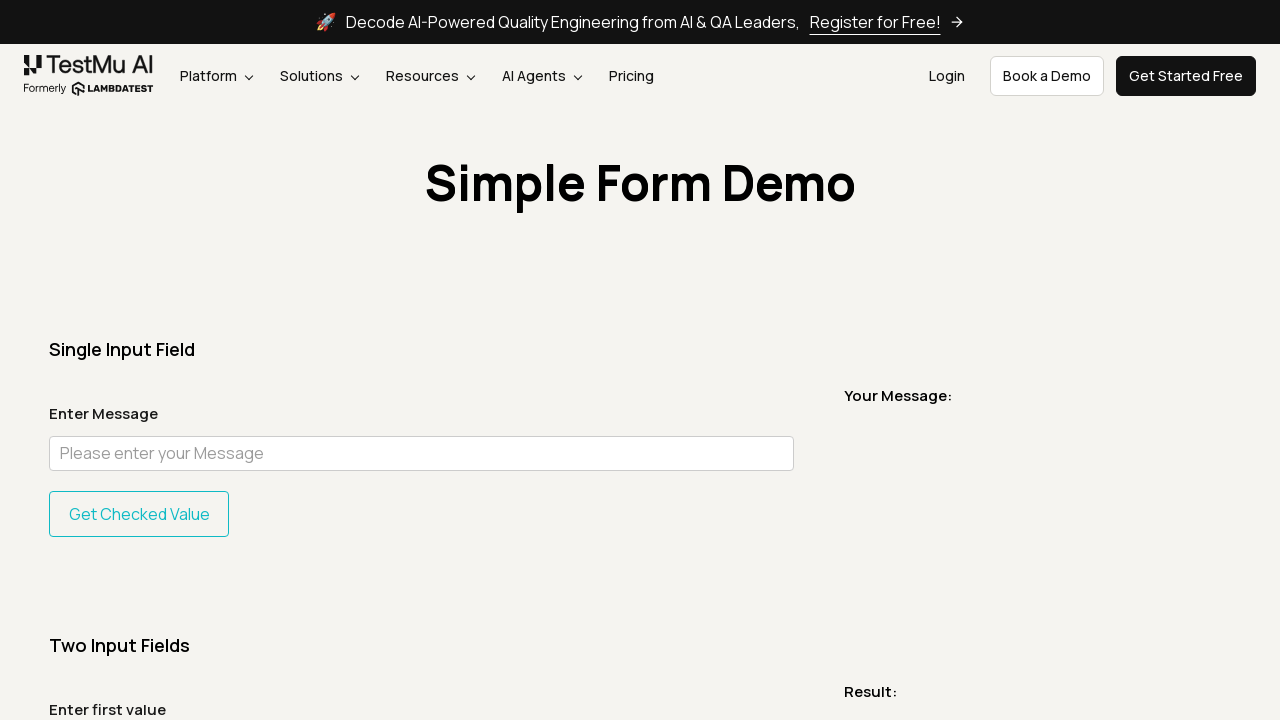